Navigates to timeanddate.com and hovers over the Weather navigation link to trigger a mouse move action

Starting URL: https://www.timeanddate.com/

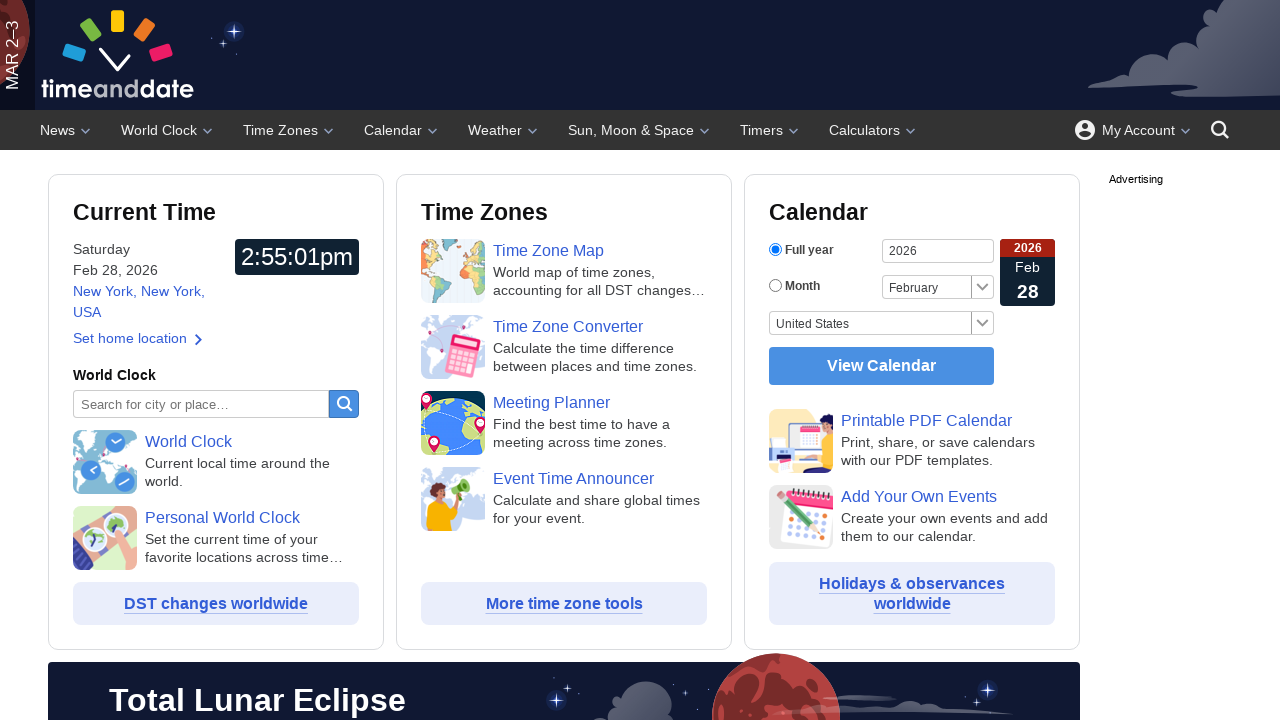

Weather navigation link became visible
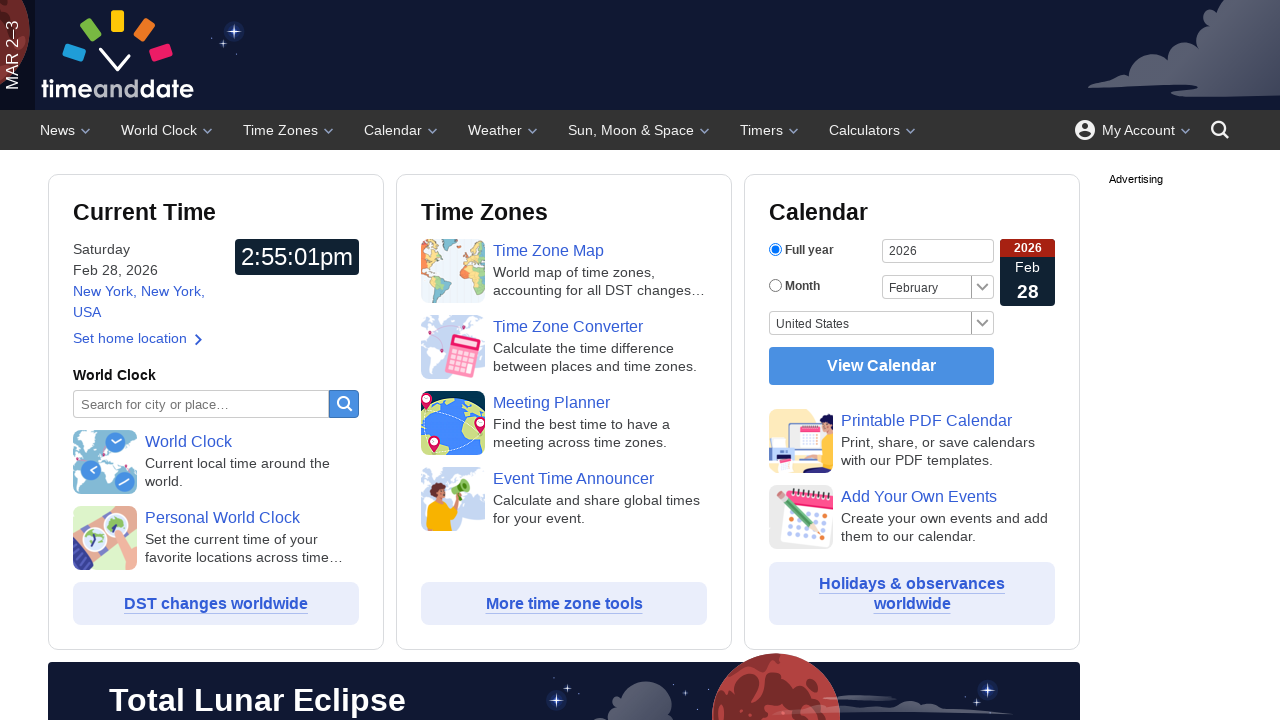

Hovered over Weather navigation link to trigger mouse move action at (504, 130) on xpath=//a[text()='Weather']
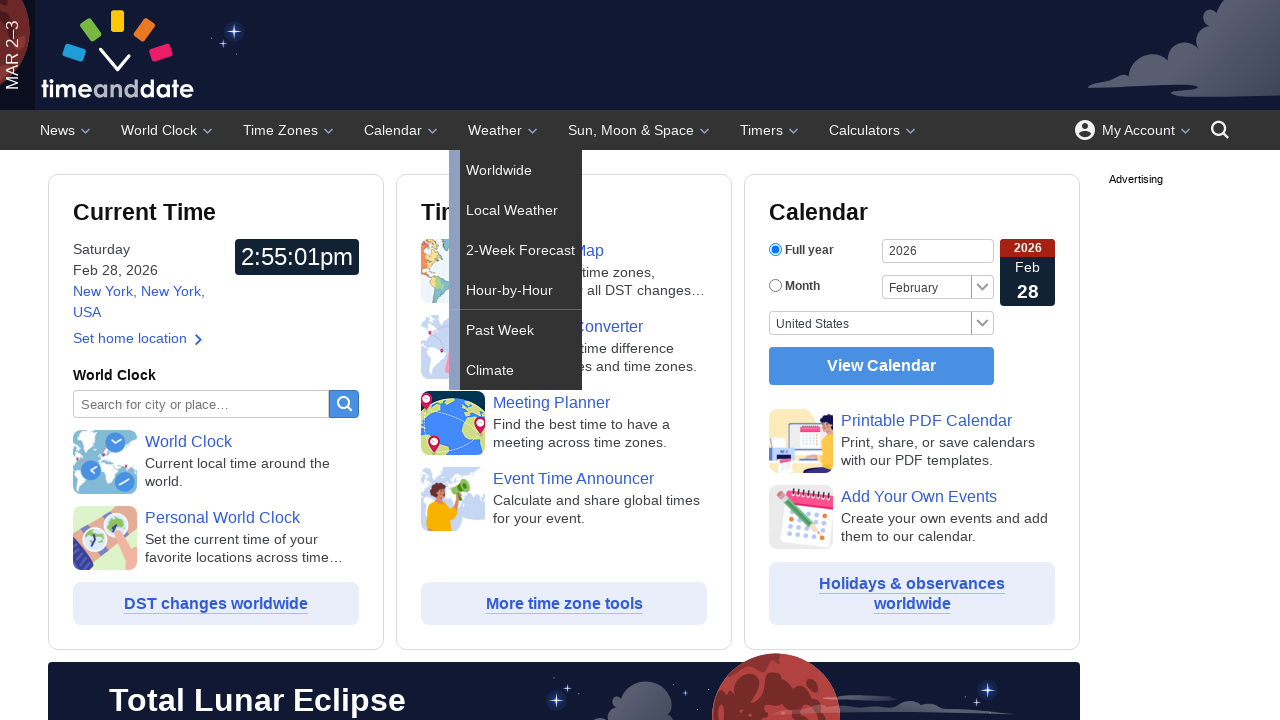

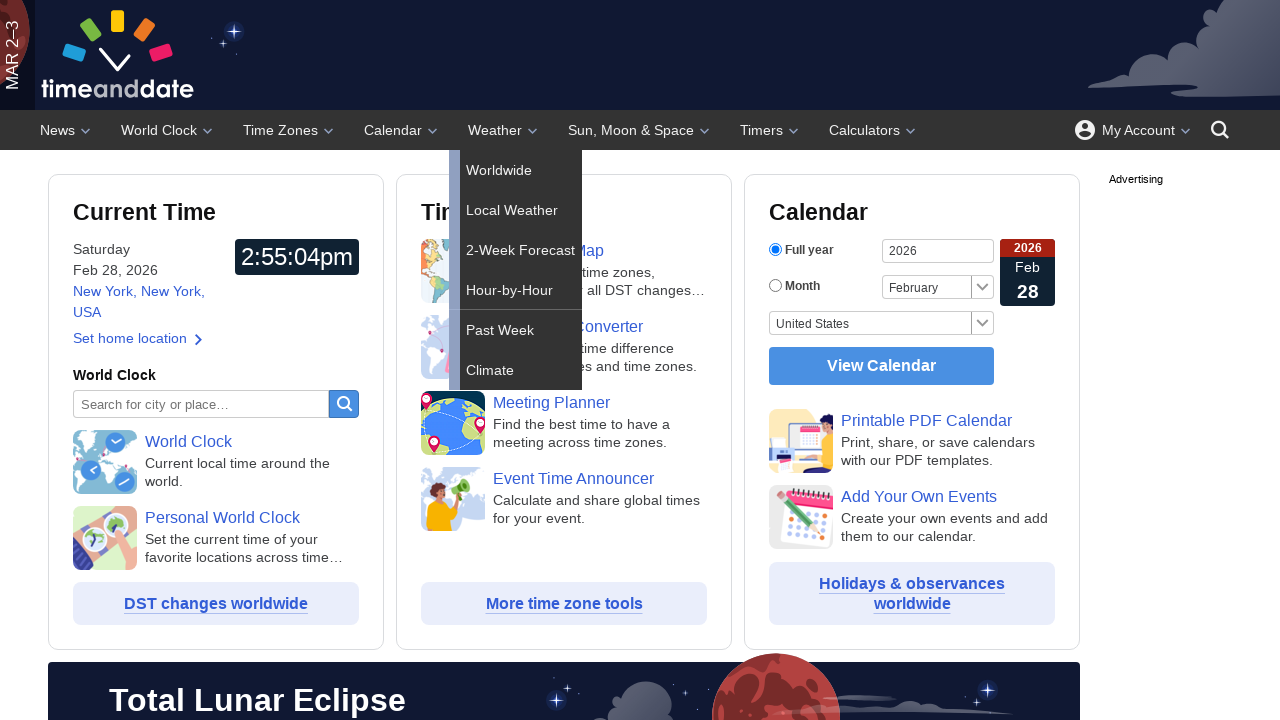